Tests dropdown menu functionality by selecting options using different methods: by visible text, by index, and by value

Starting URL: https://www.globalsqa.com/demo-site/select-dropdown-menu/

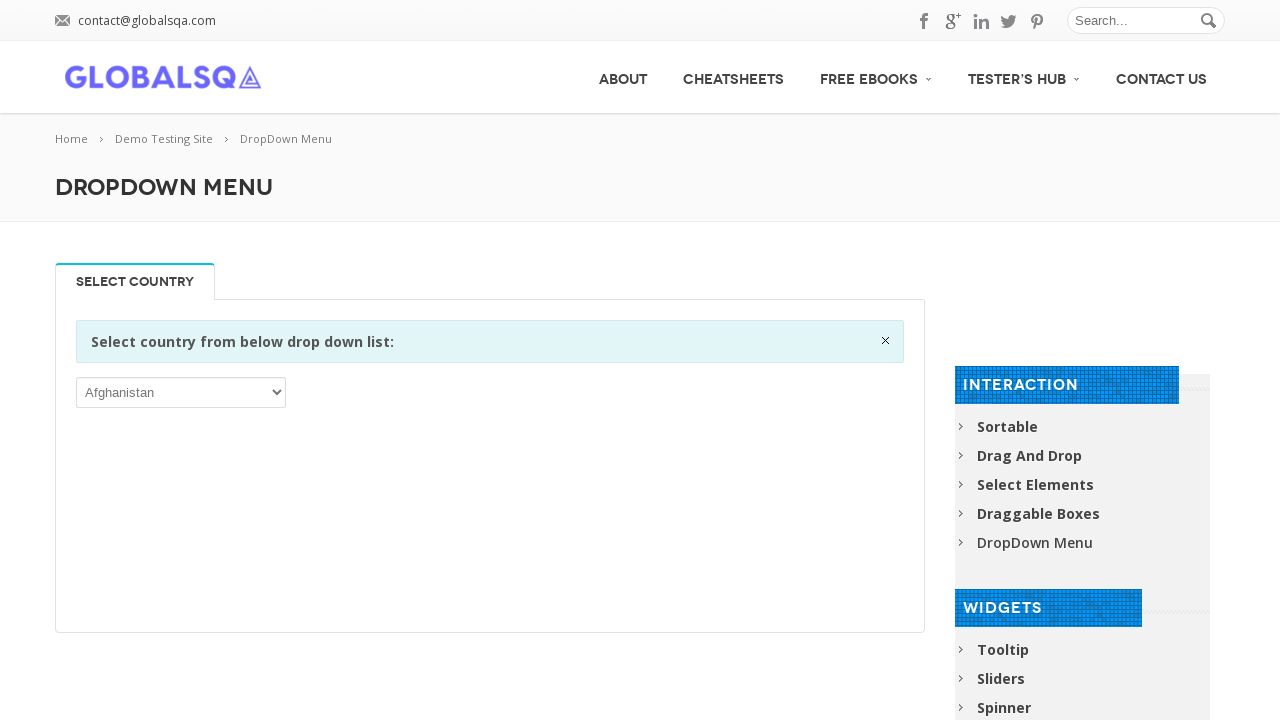

Selected 'Aruba' from dropdown by visible text on select
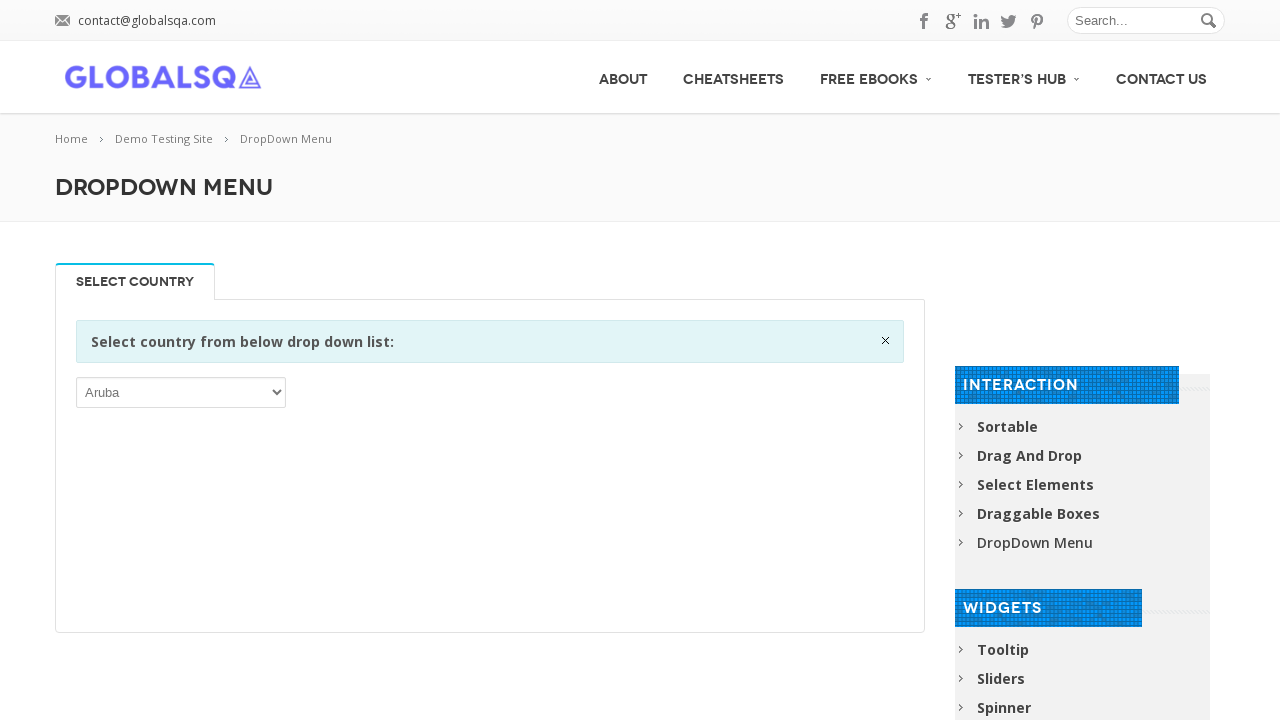

Selected dropdown option at index 3 on select
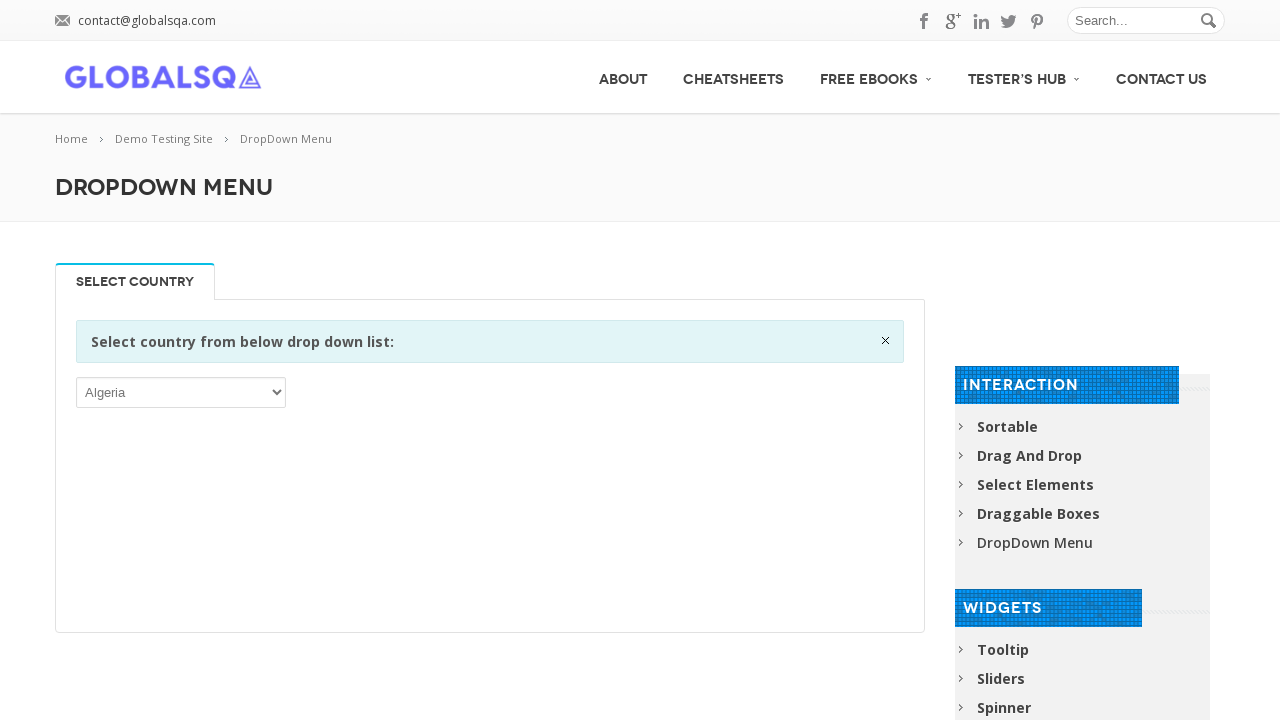

Selected 'DZA' (Algeria) from dropdown by value on select
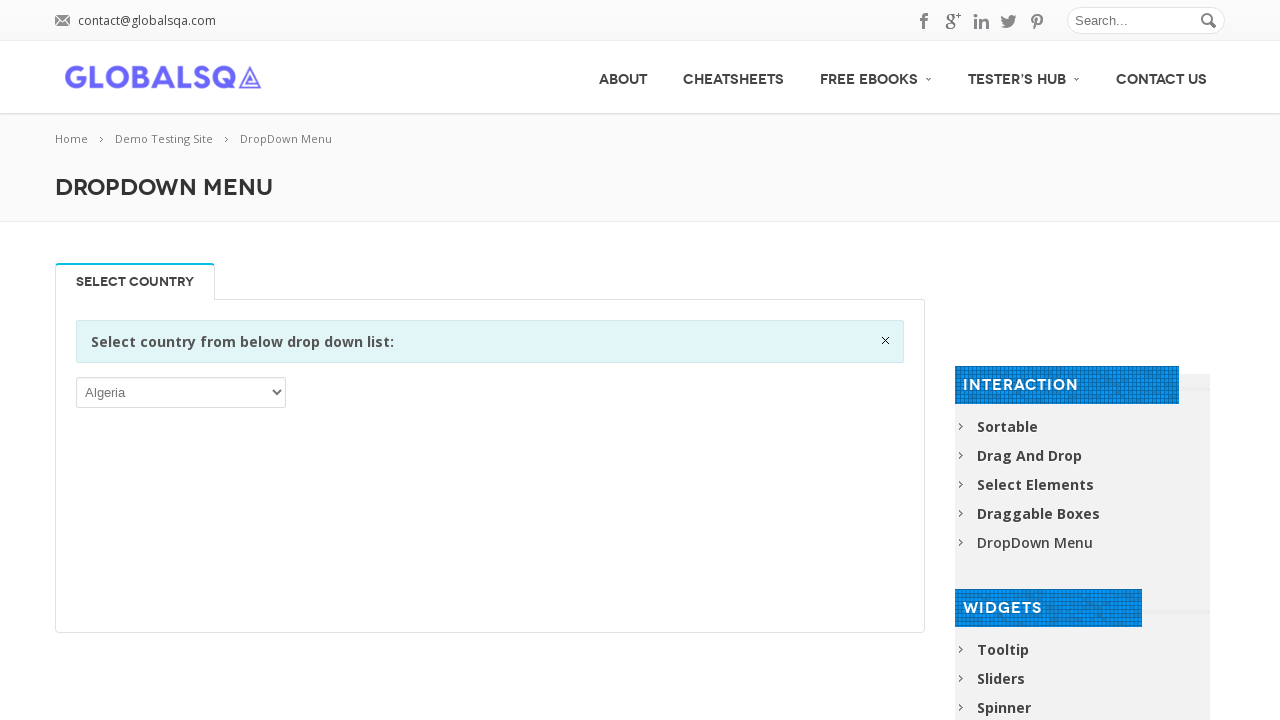

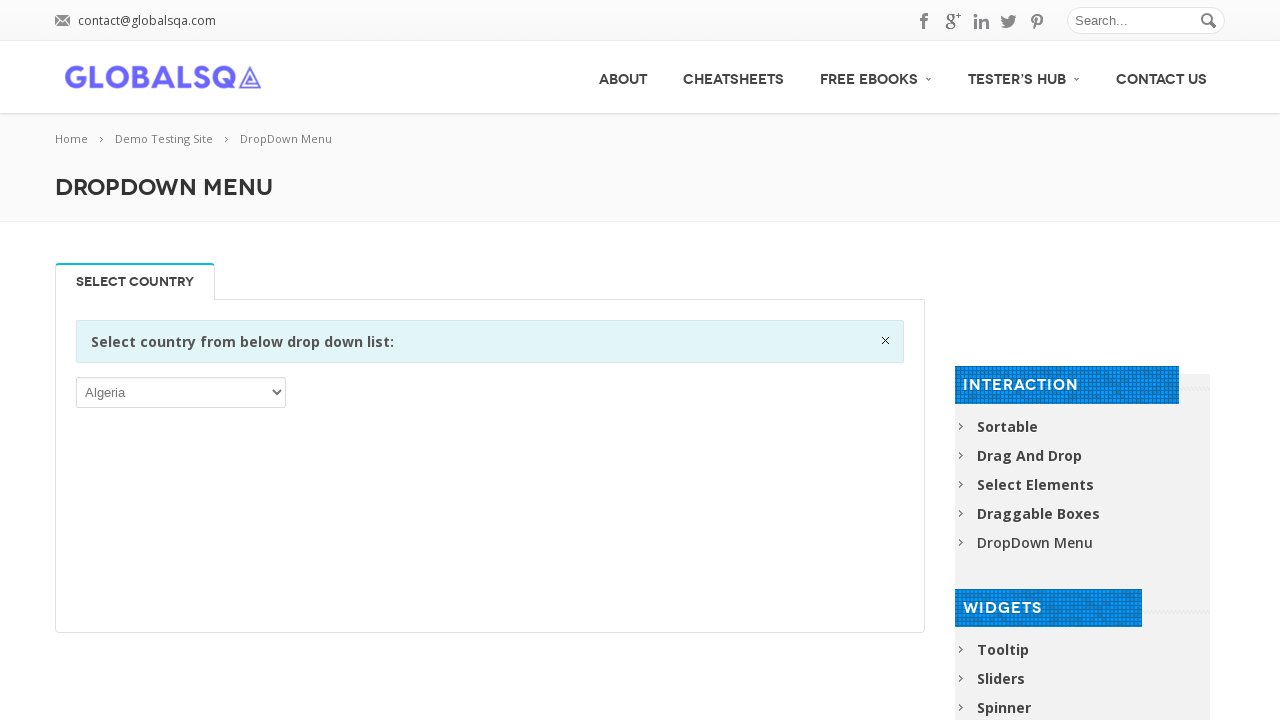